Tests canceling an edit at the Active filter by pressing Escape

Starting URL: https://todomvc4tasj.herokuapp.com/

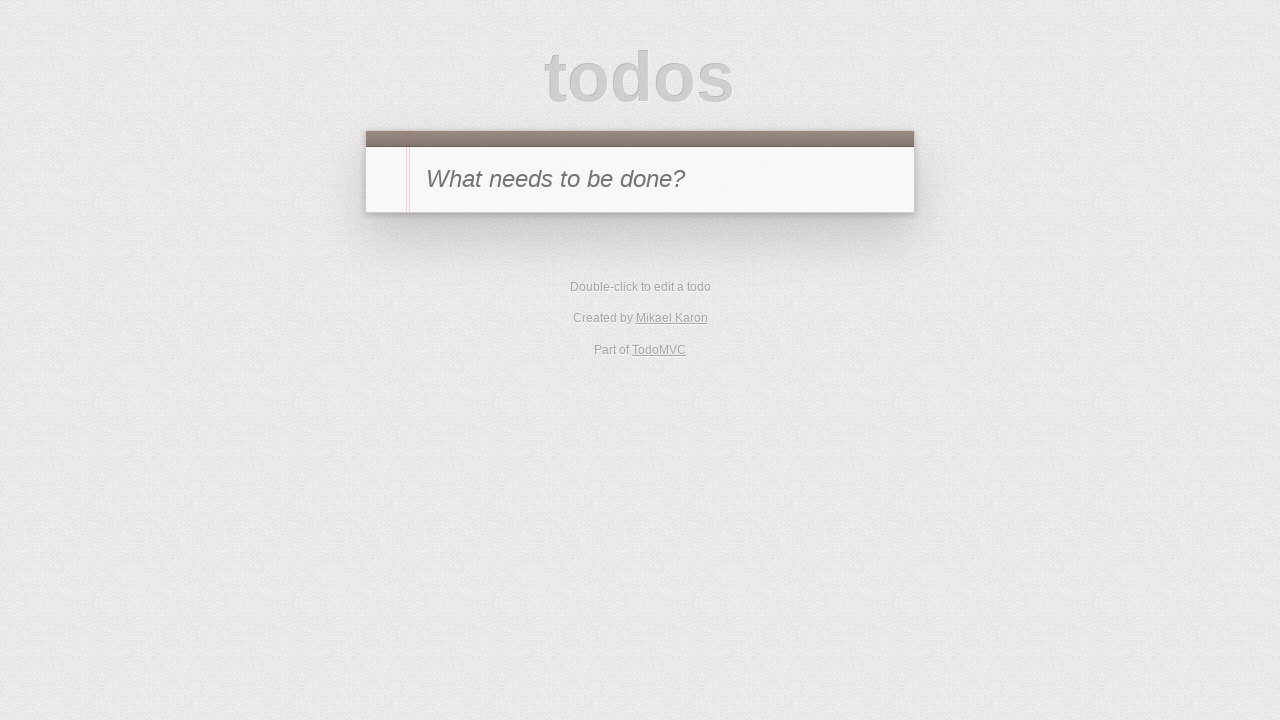

Set localStorage with two active tasks 'a' and 'b'
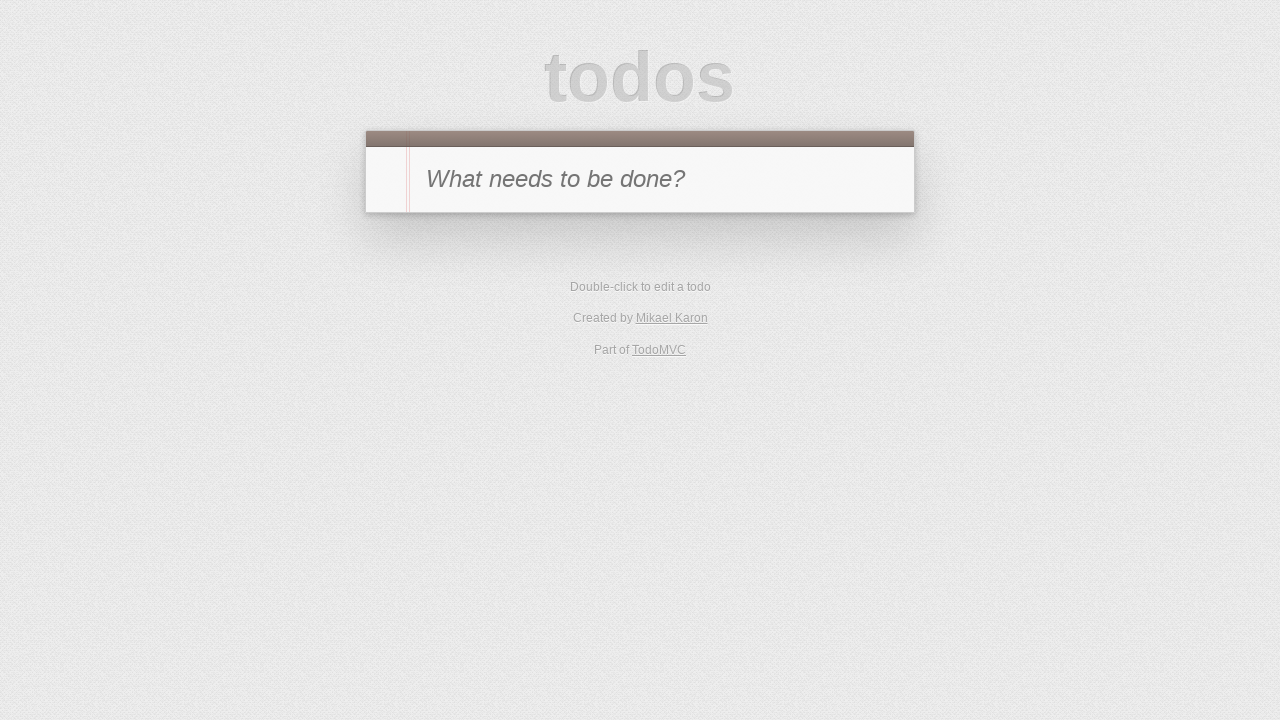

Reloaded page to apply localStorage changes
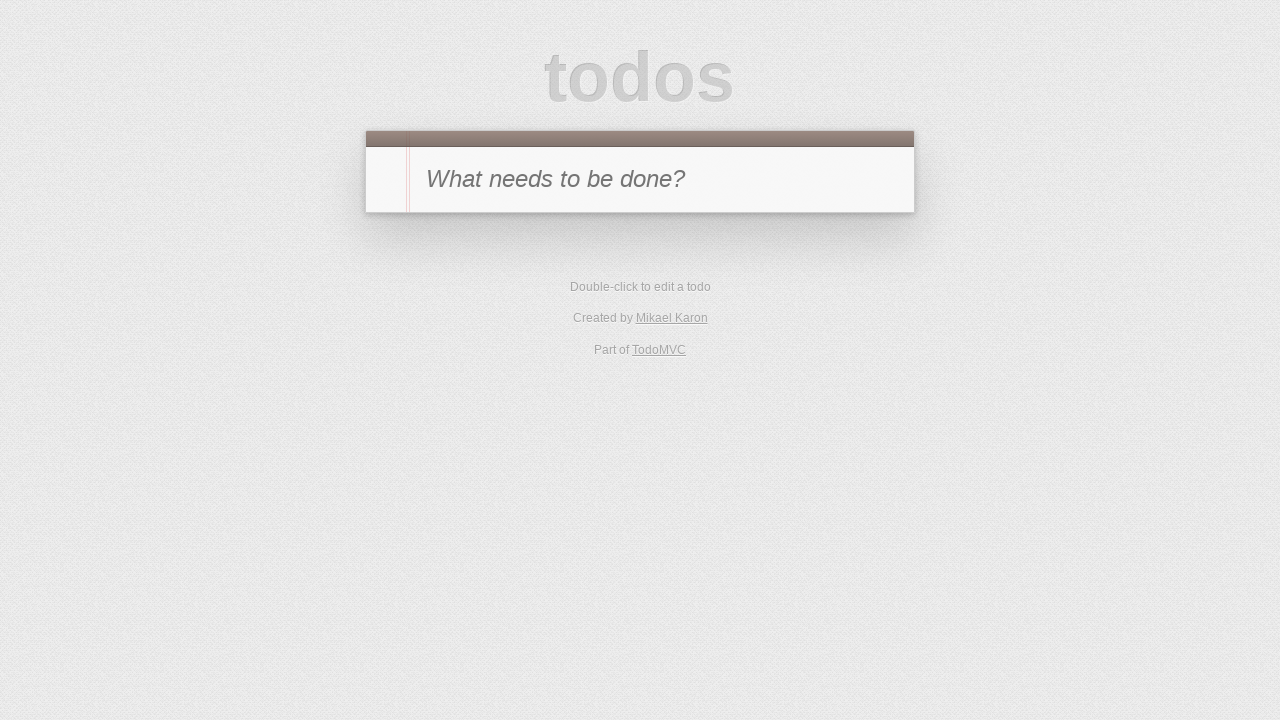

Clicked Active filter to show only active tasks at (614, 351) on [href='#/active']
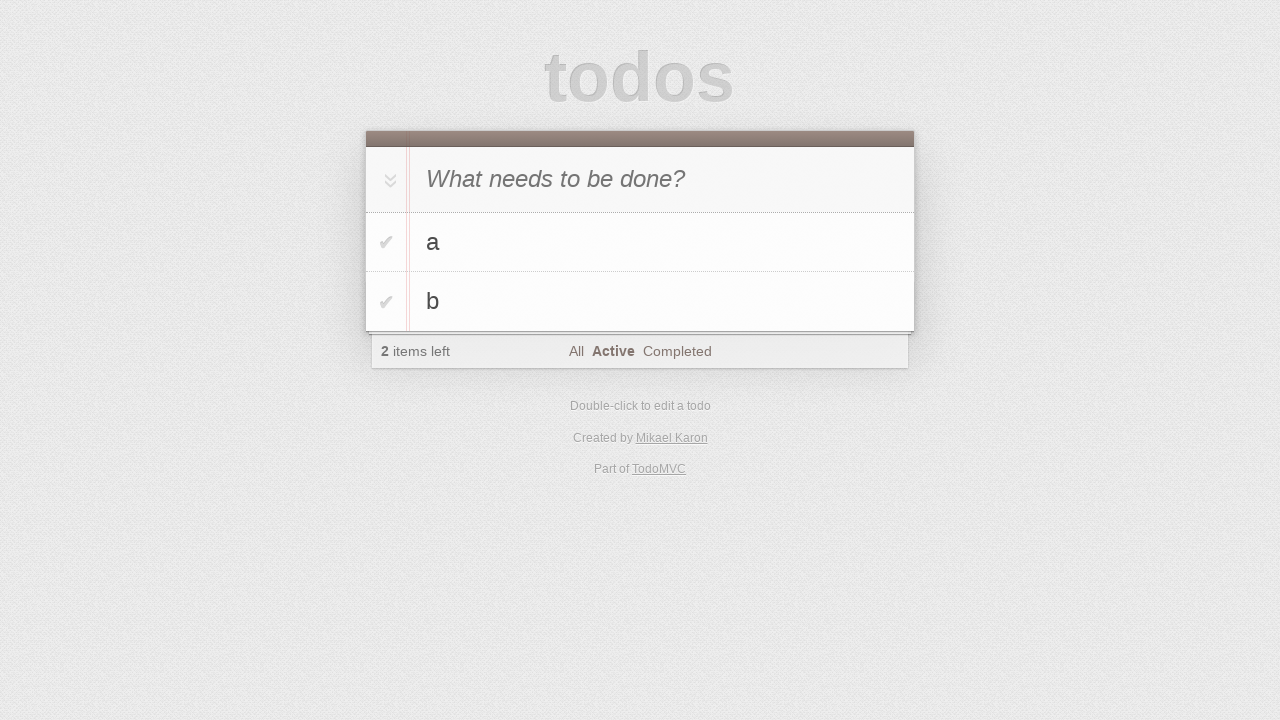

Double-clicked task 'b' to enter edit mode at (640, 302) on #todo-list li:has-text('b')
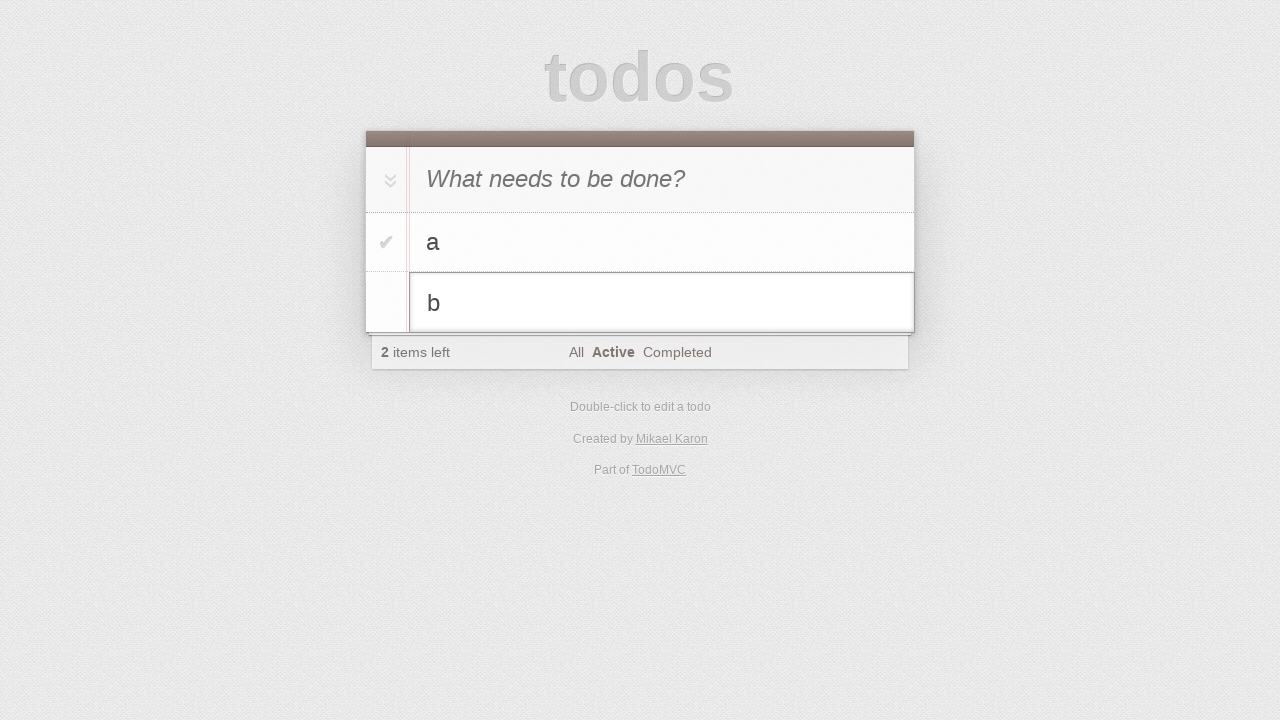

Filled edit field with 'b edited' on #todo-list li.editing .edit
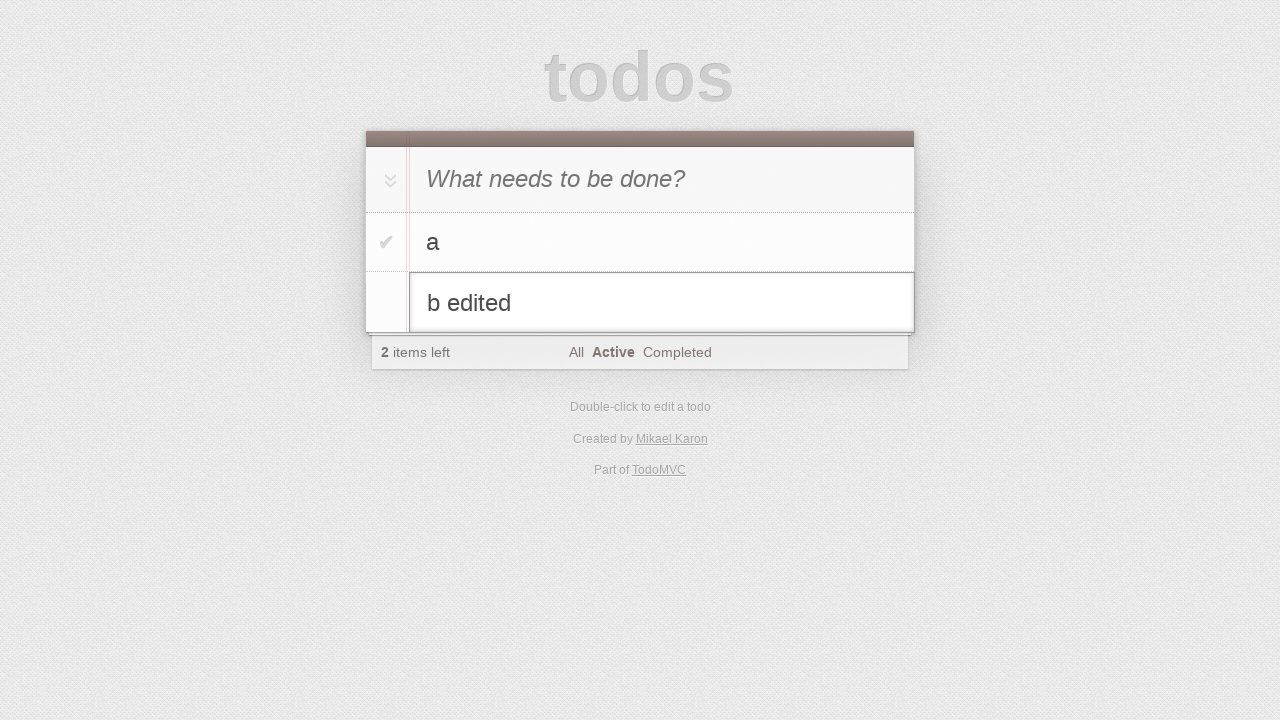

Pressed Escape to cancel editing on #todo-list li.editing .edit
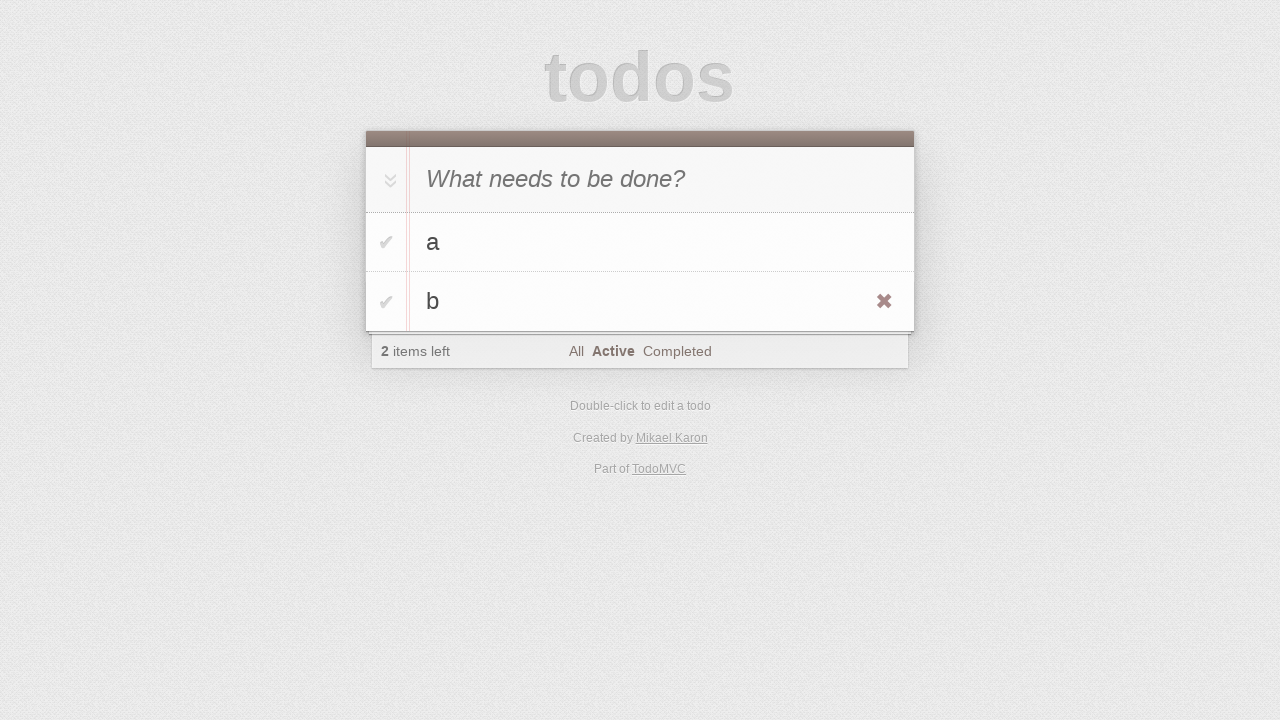

Verified task text remains 'b' (unchanged after canceling edit)
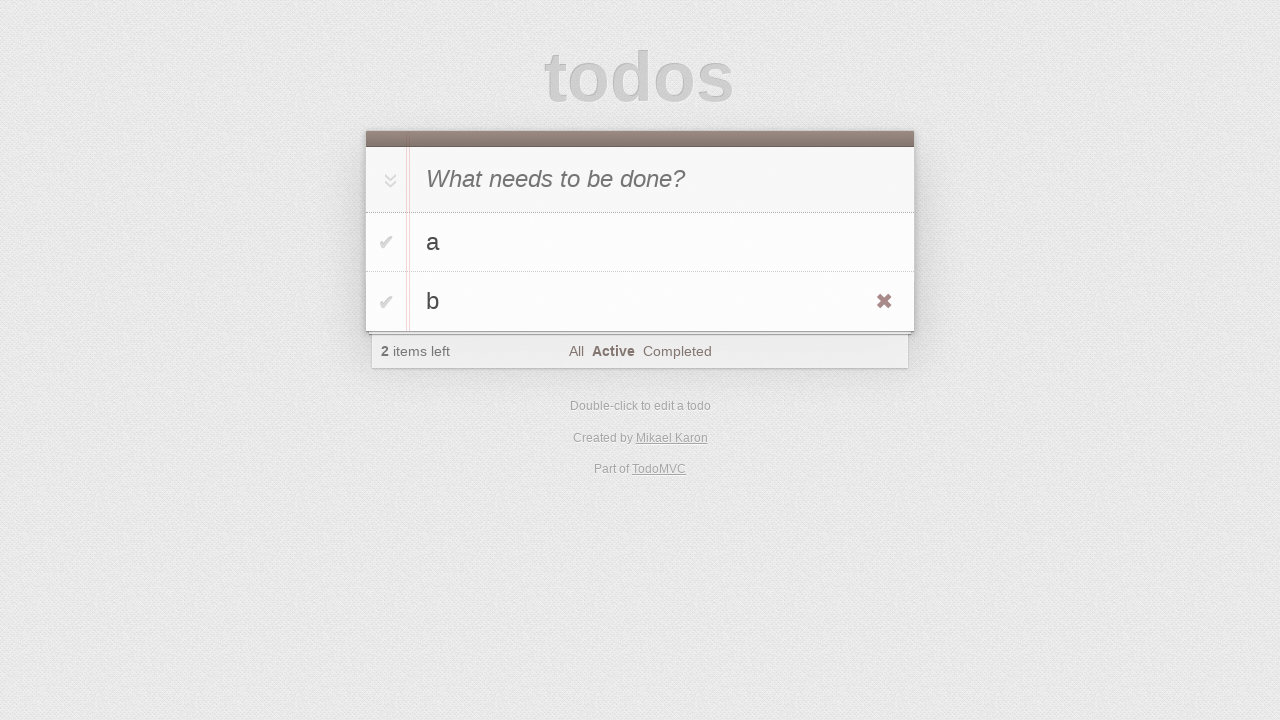

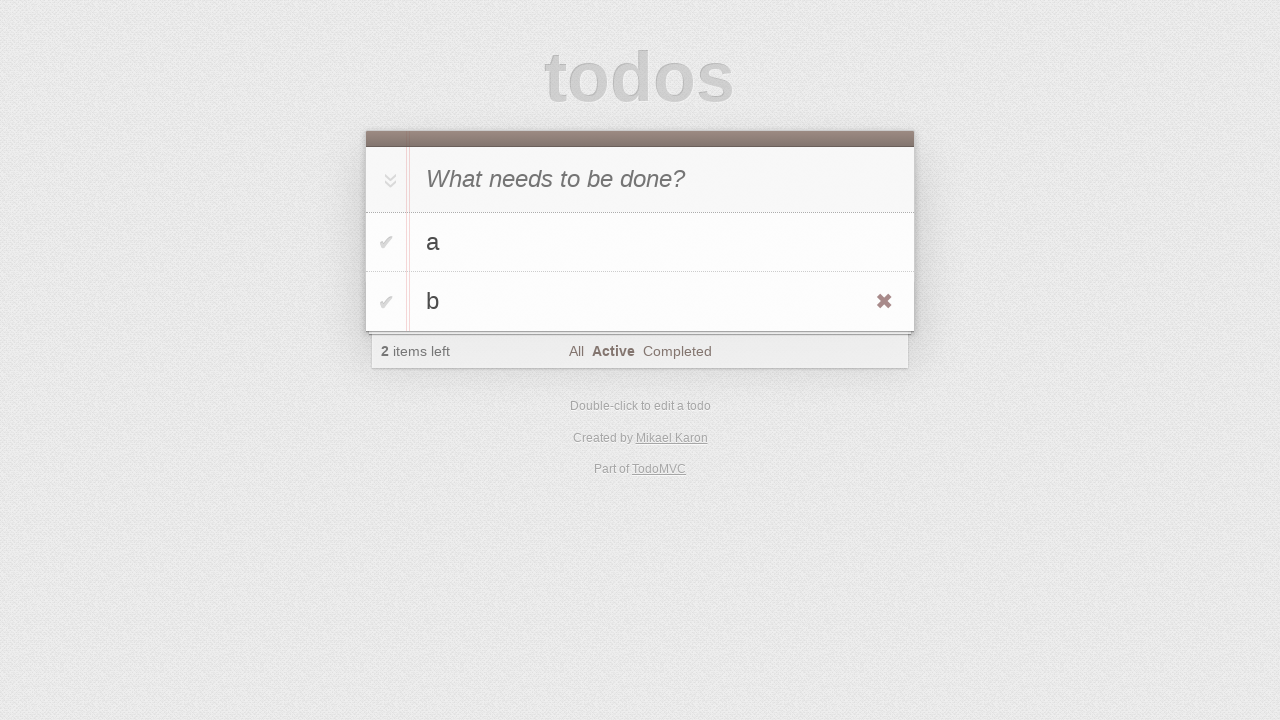